Tests adding multiple elements on Herokuapp by clicking Add Element button 3 times

Starting URL: https://the-internet.herokuapp.com/

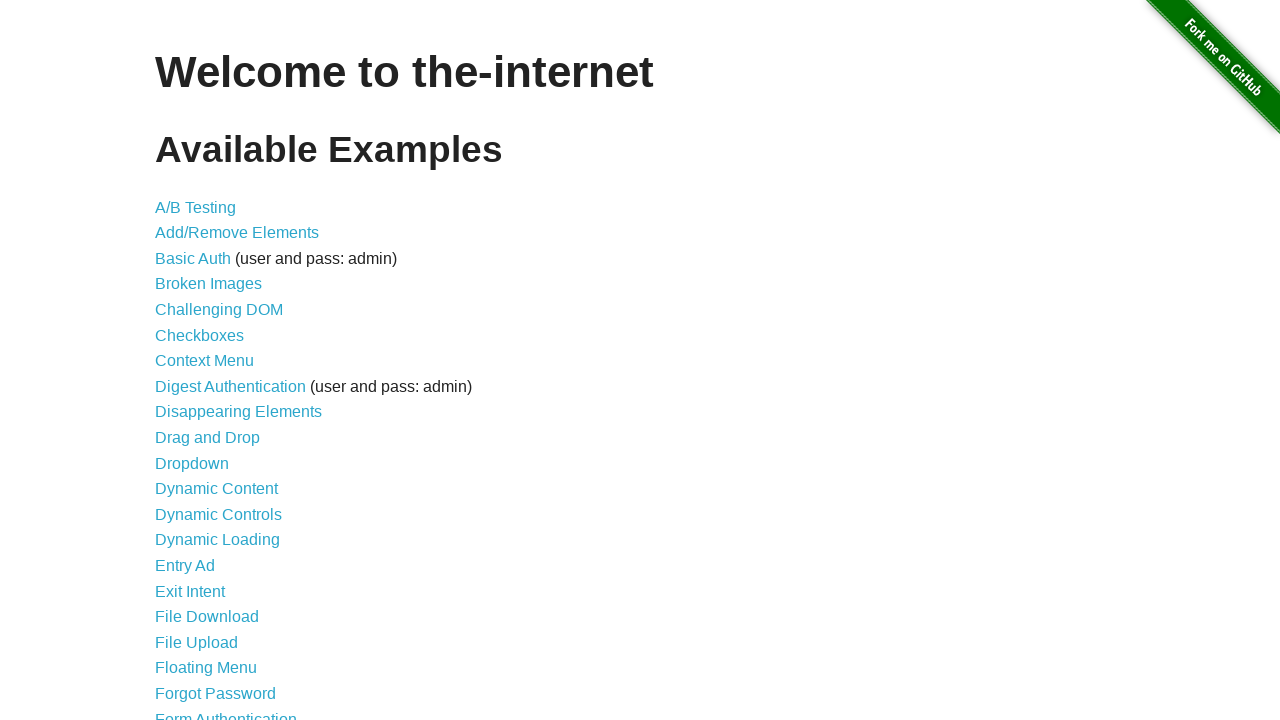

Clicked on add/remove elements link at (237, 233) on xpath=//a[@href='/add_remove_elements/']
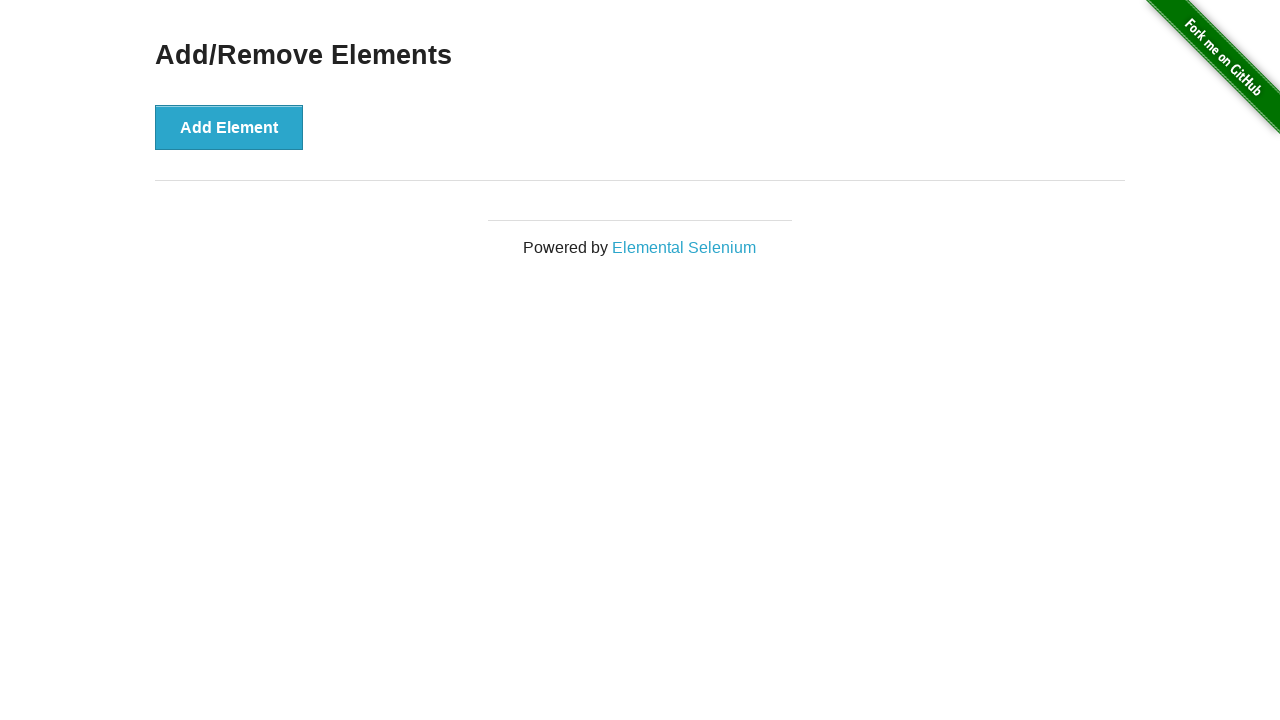

Clicked Add Element button (1st time) at (229, 127) on xpath=//button[@onclick='addElement()']
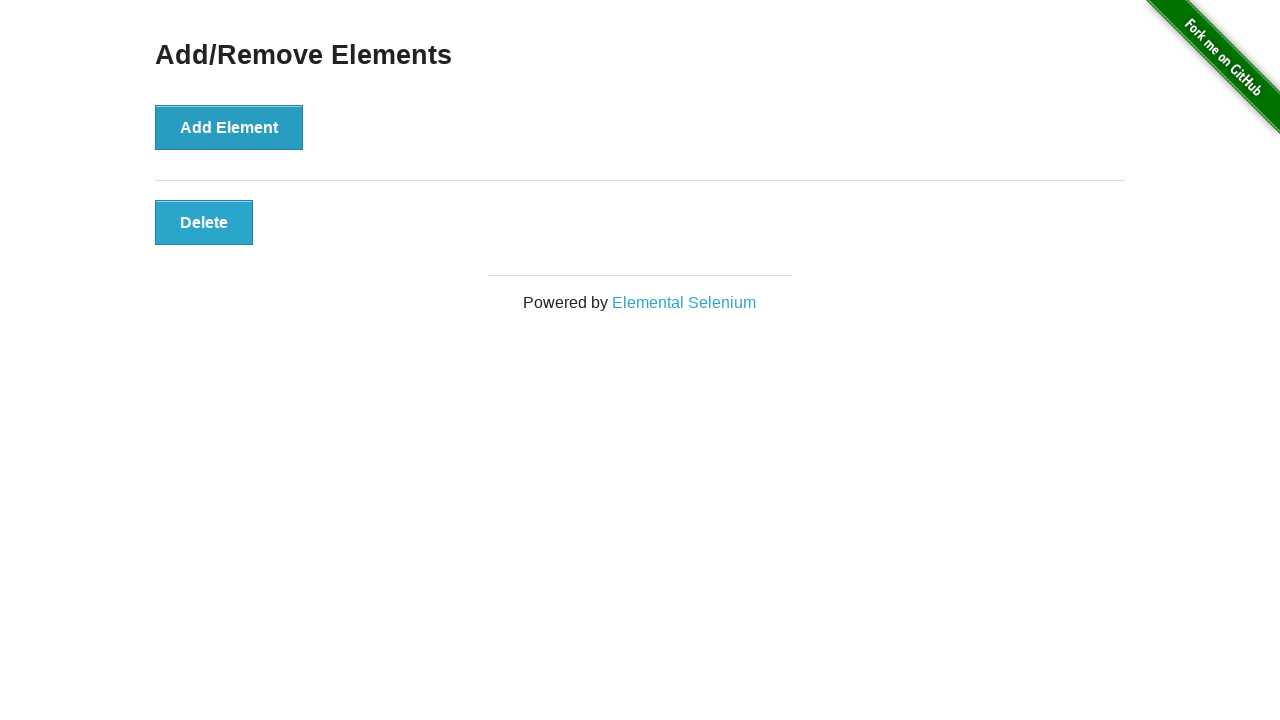

Clicked Add Element button (2nd time) at (229, 127) on xpath=//button[@onclick='addElement()']
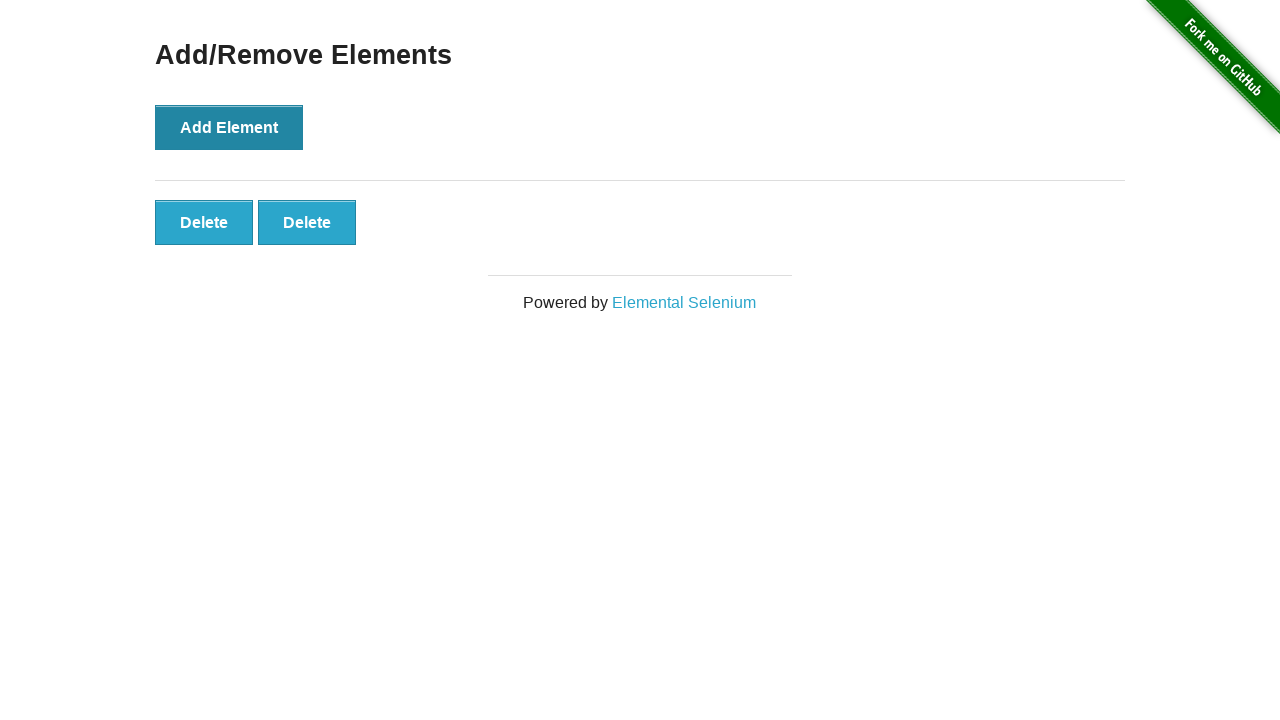

Clicked Add Element button (3rd time) at (229, 127) on xpath=//button[@onclick='addElement()']
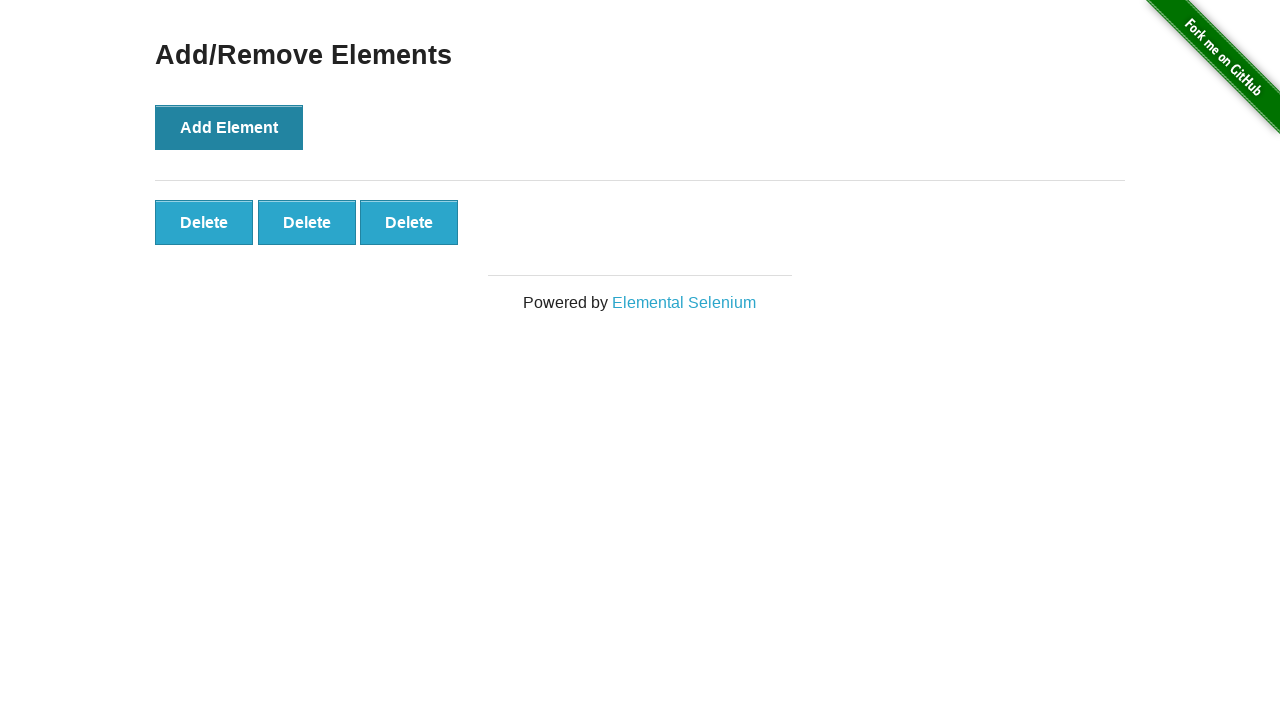

Verified 3 elements were added successfully
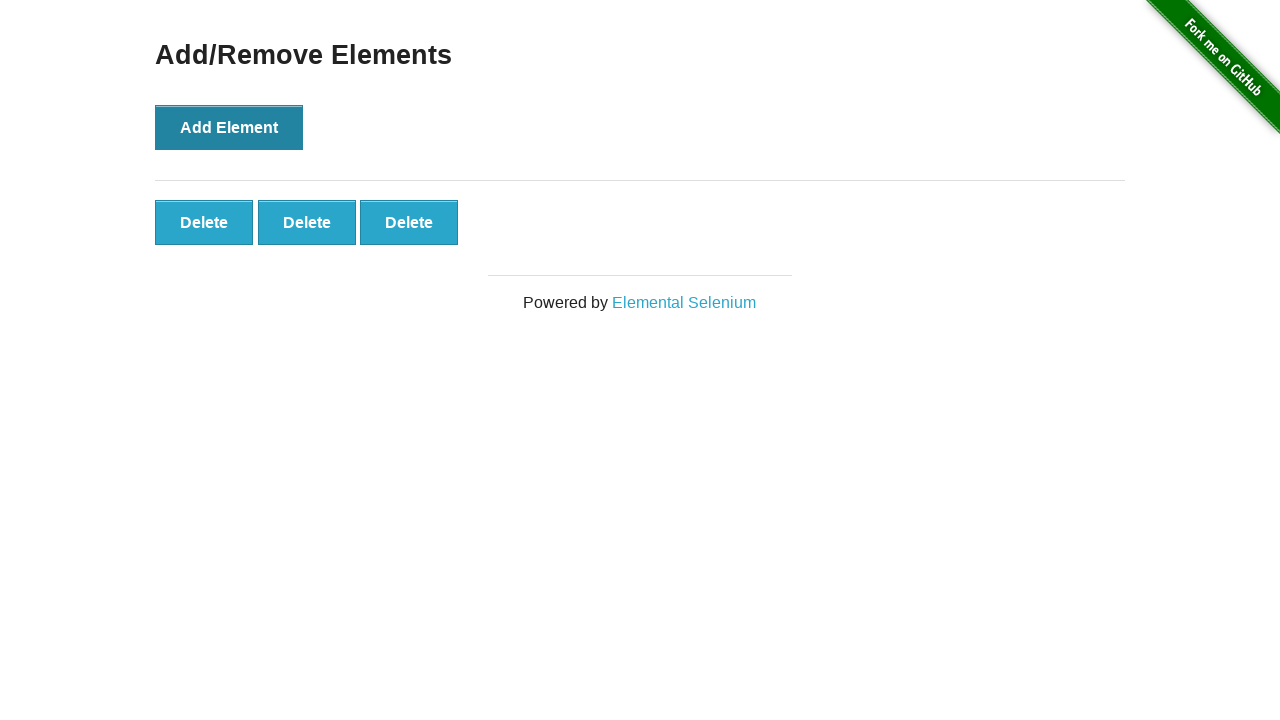

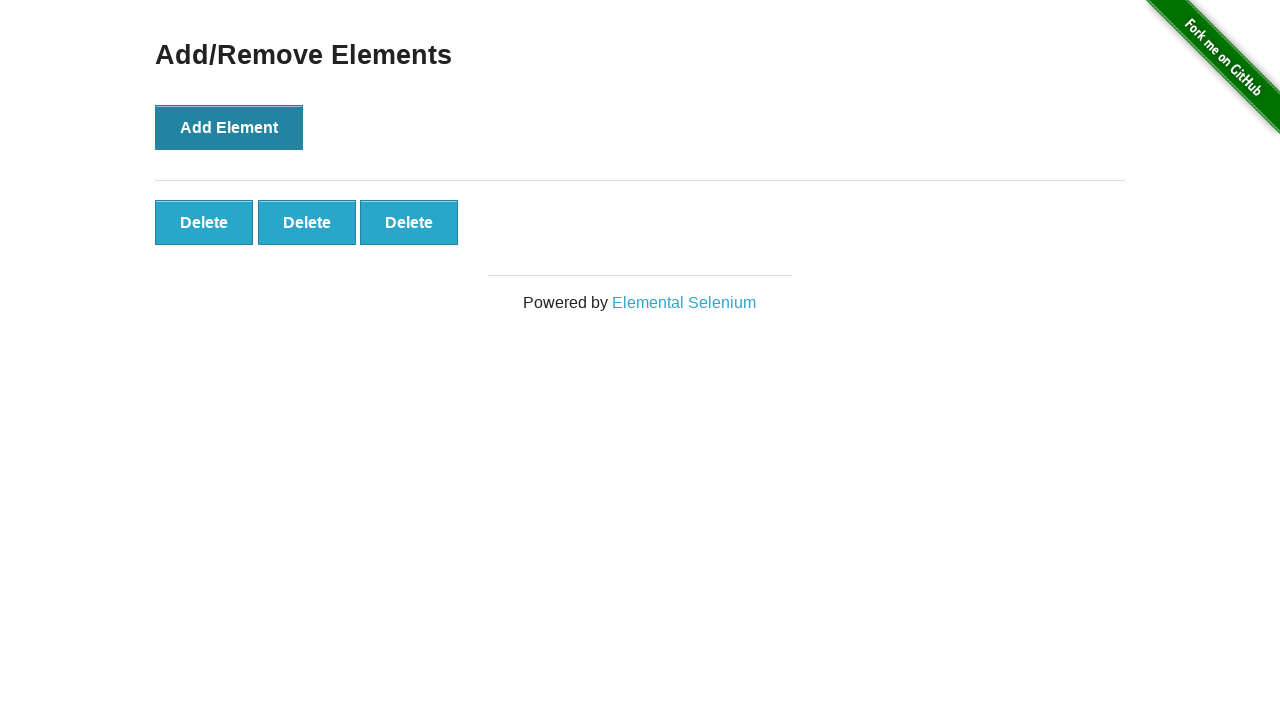